Tests fixed wait behavior by clicking a delay button and then typing into a dynamically appearing field after waiting

Starting URL: https://wcaquino.me/selenium/componentes.html

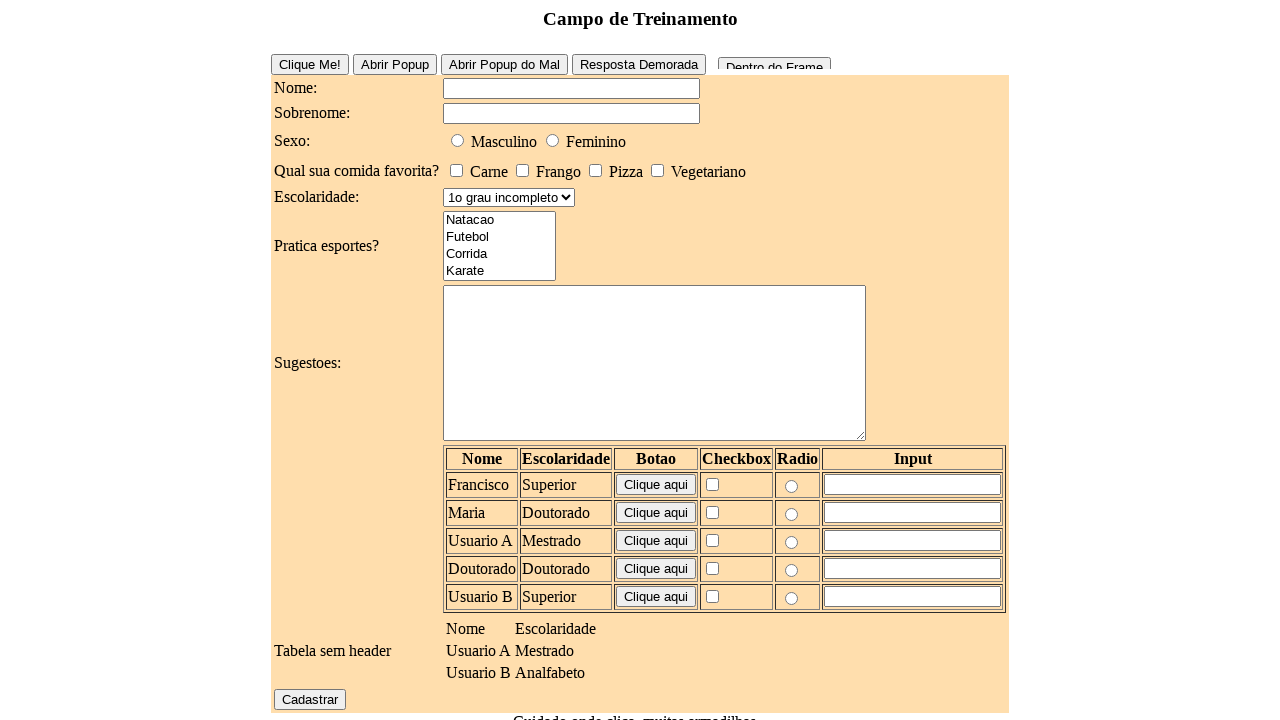

Clicked the delay button to trigger field appearance at (638, 64) on #buttonDelay
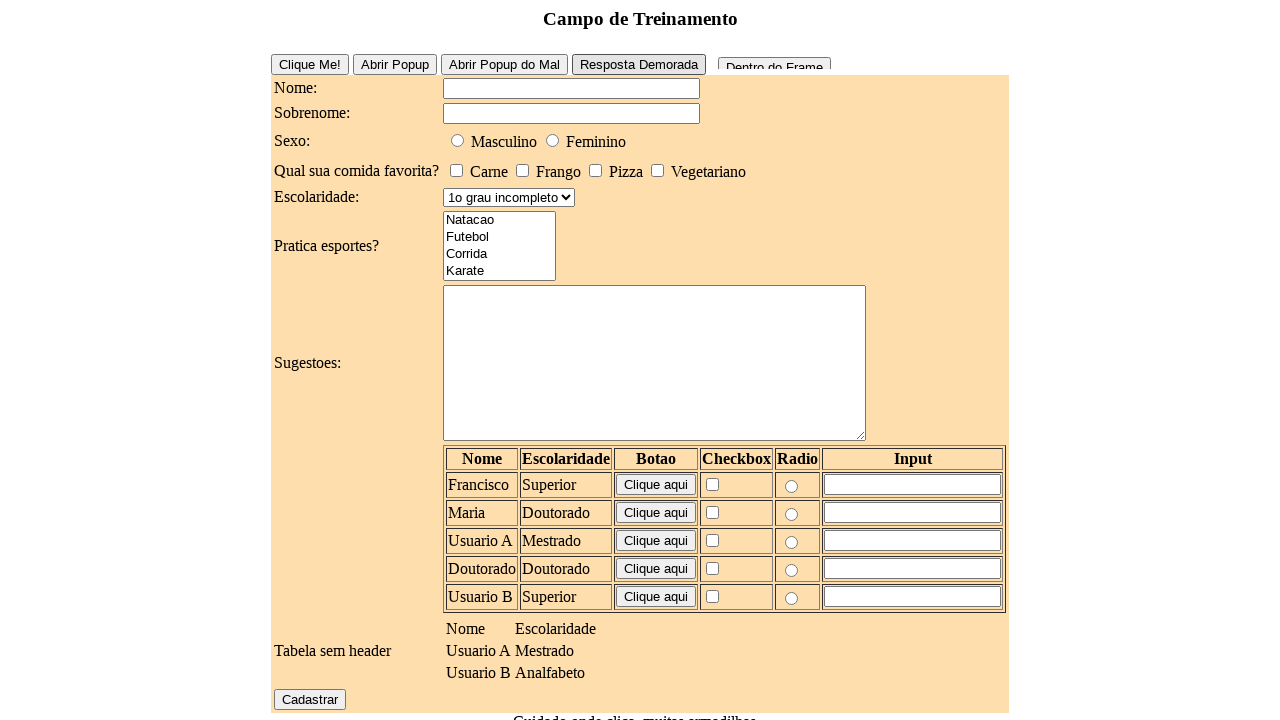

Waited for new field to appear dynamically
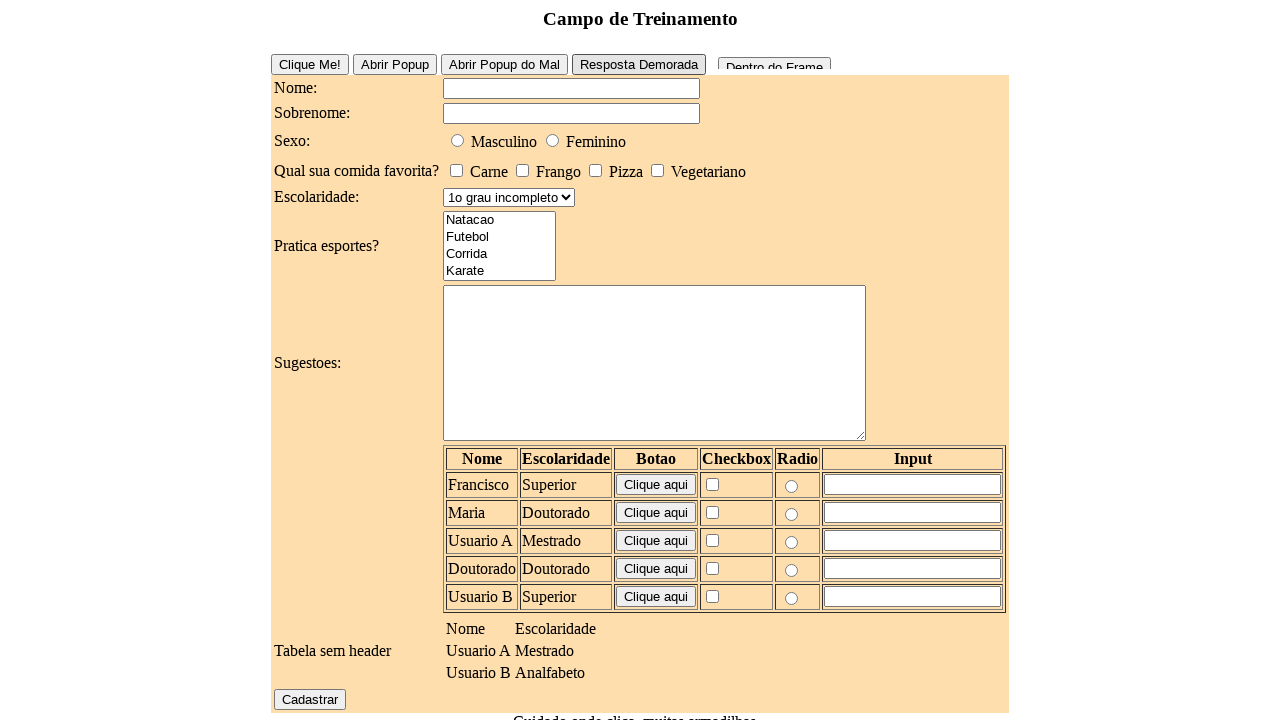

Typed 'Deu certo?' into the newly appeared field on #novoCampo
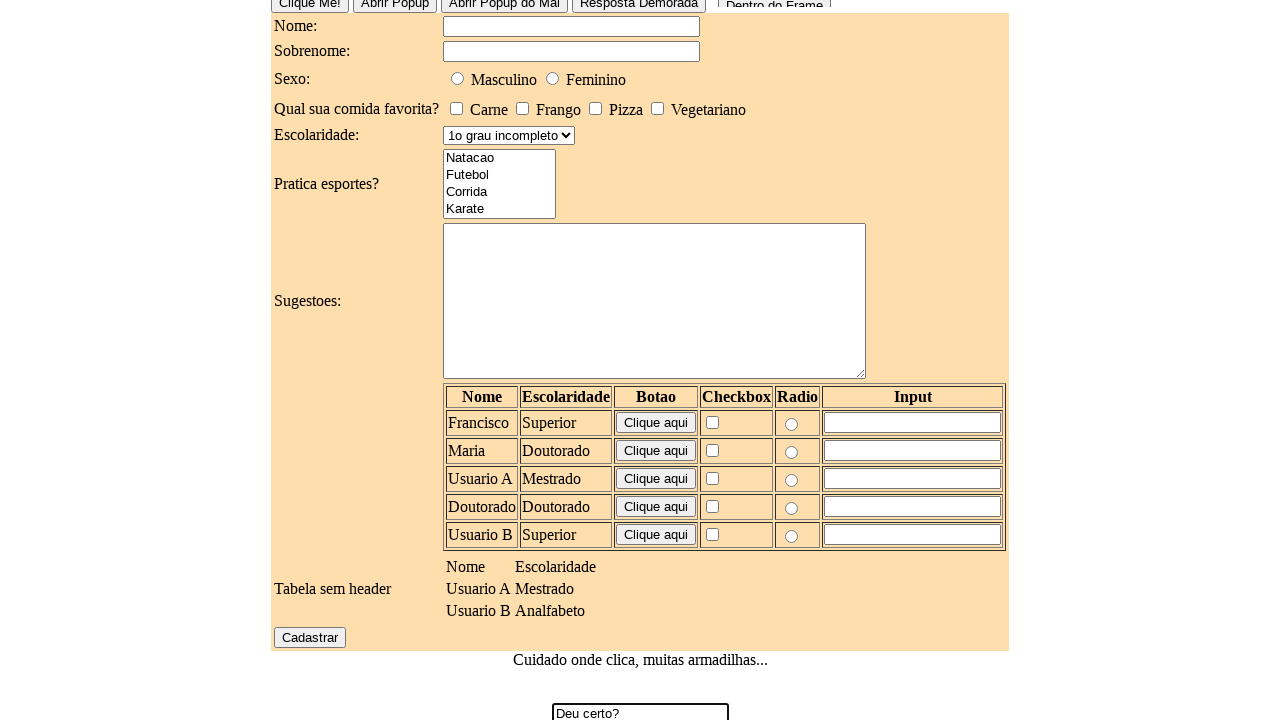

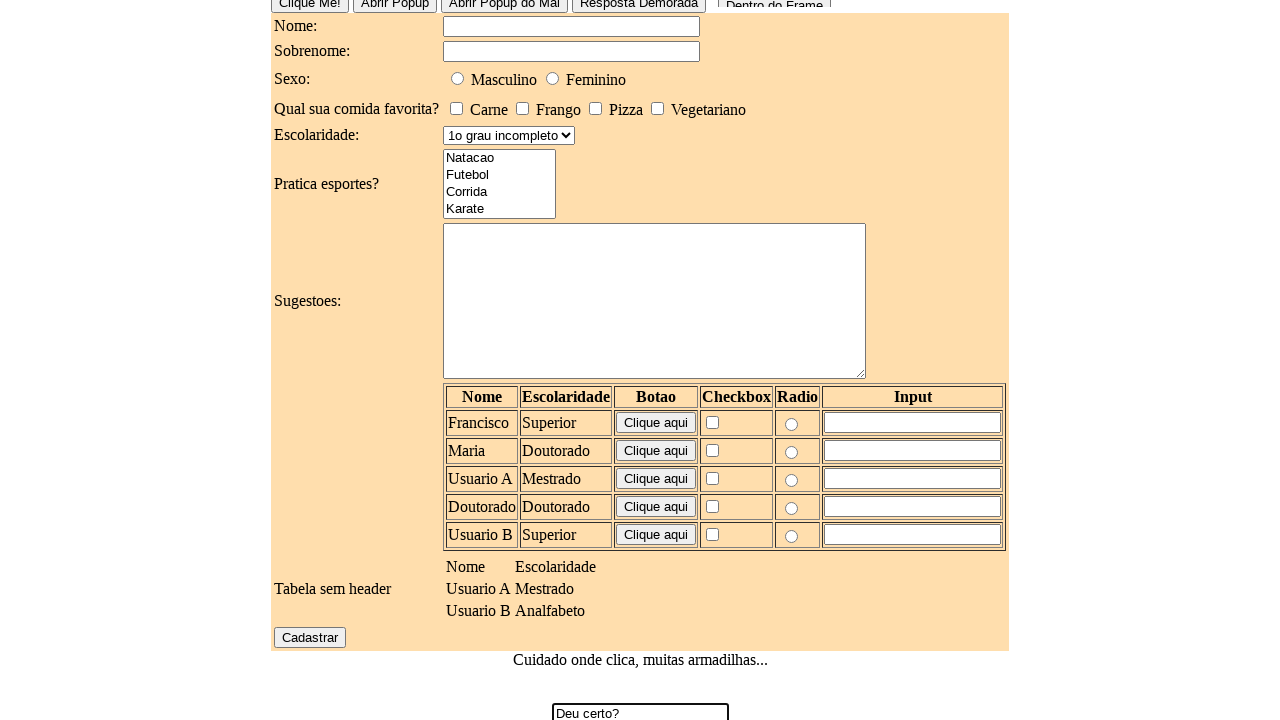